Tests bonus card registration by filling name and phone fields, accepting alert, and verifying successful card activation

Starting URL: https://pizzeria.skillbox.cc/bonus/

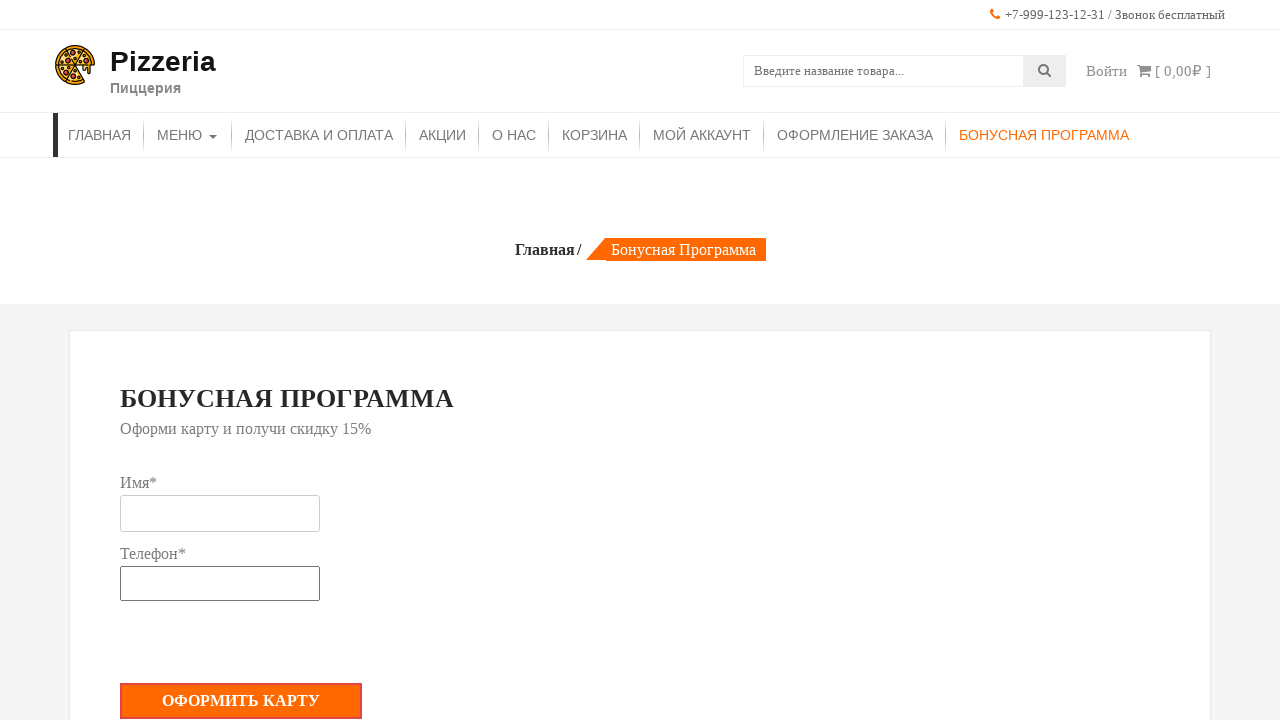

Filled name field with 'Андрей' on #bonus_username
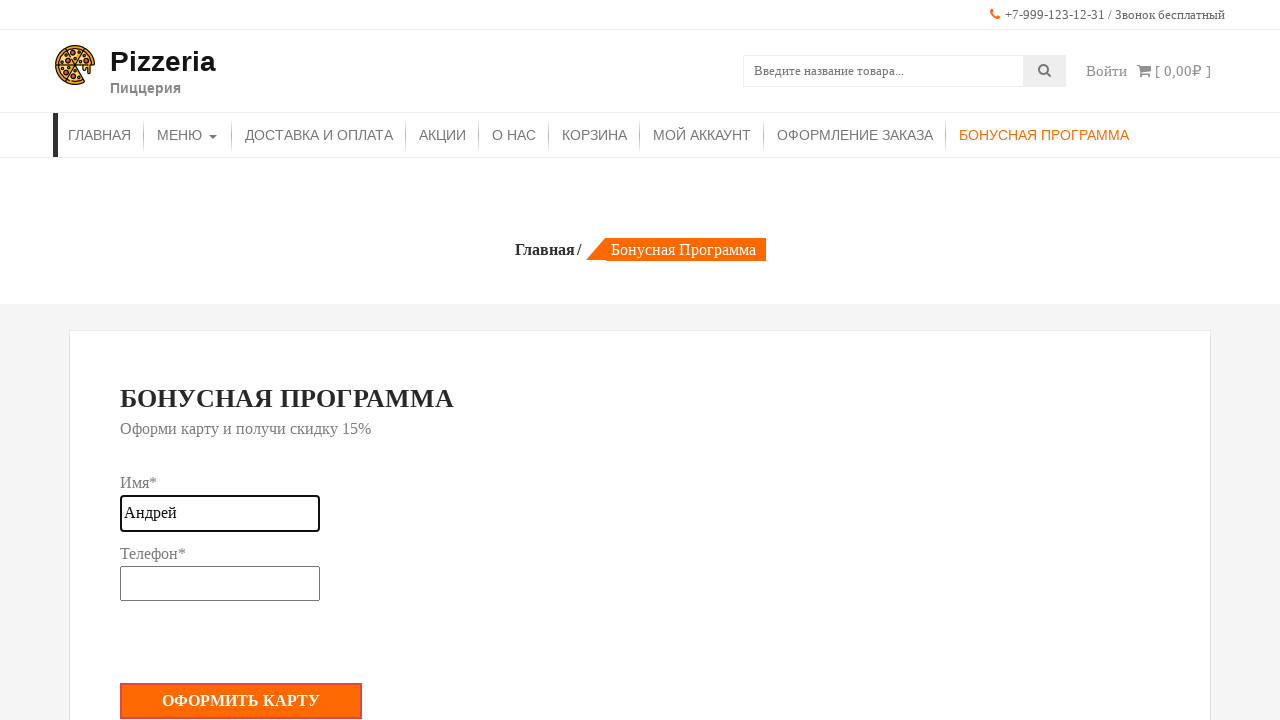

Waited 1 second for name field to process
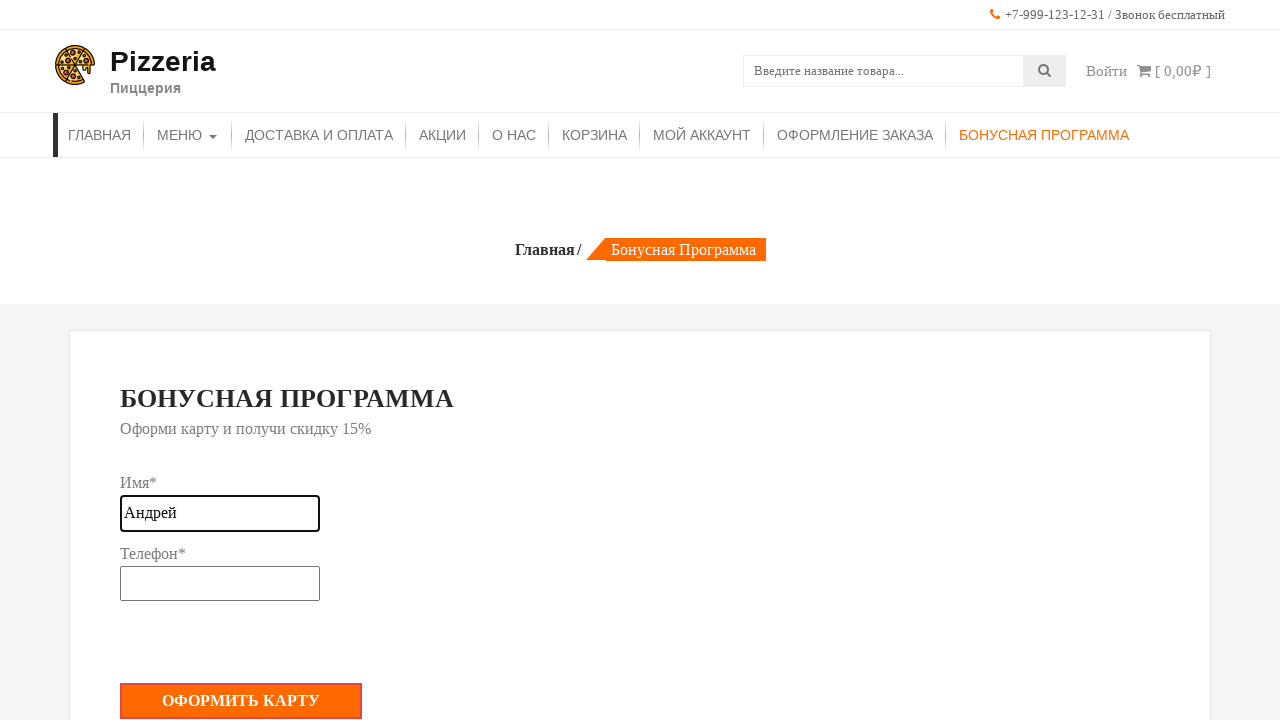

Filled phone field with '+79971234567' on #bonus_phone
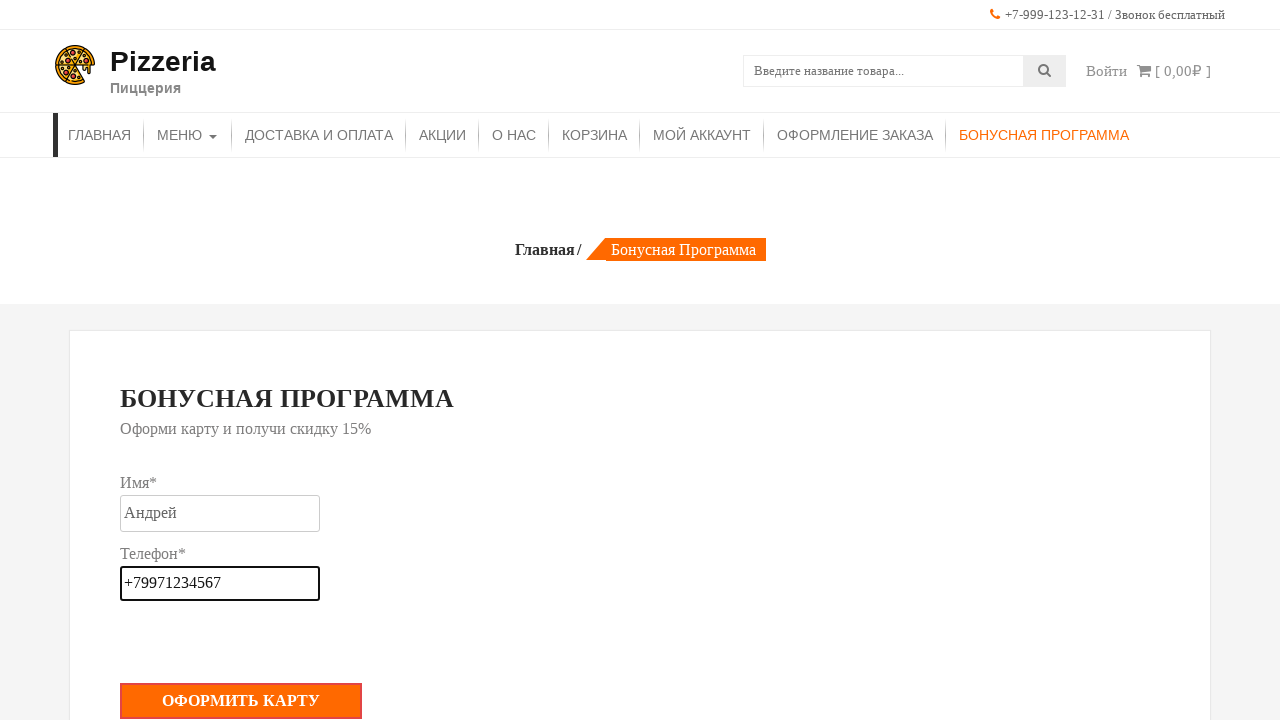

Waited 1 second for phone field to process
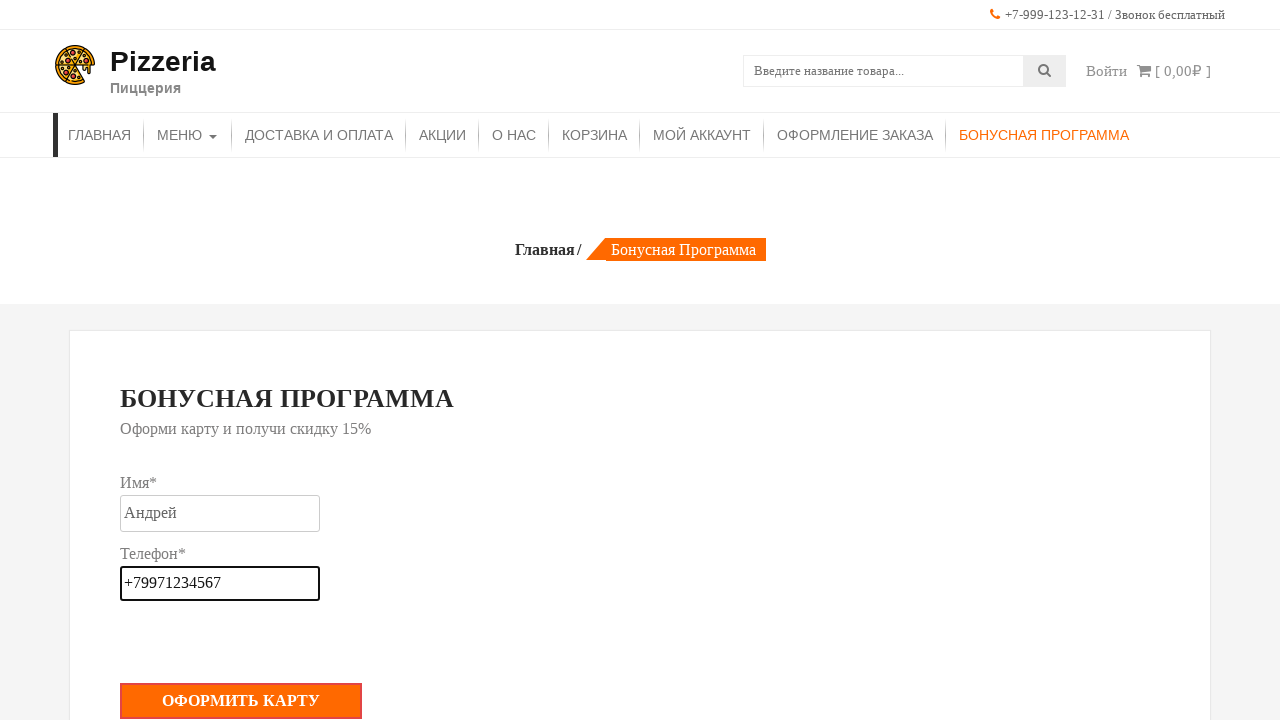

Set up dialog handler to accept alerts
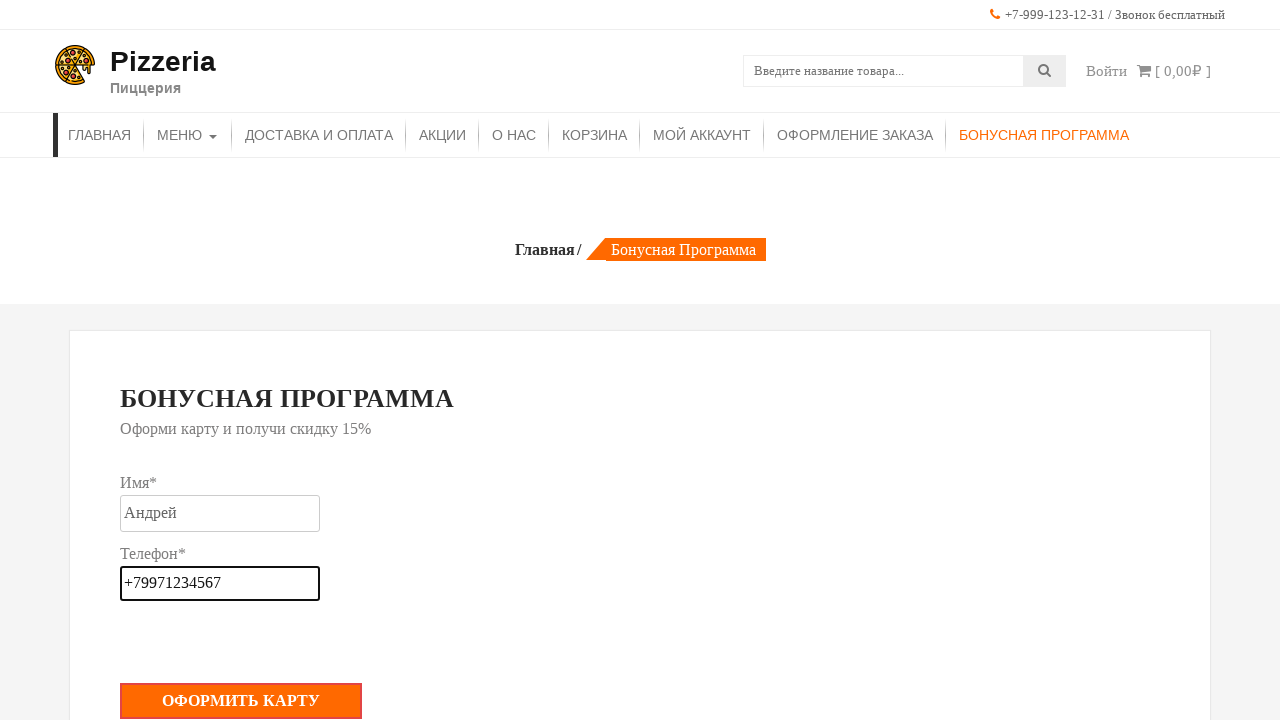

Clicked 'Оформить карту' button to activate bonus card at (241, 701) on [style="cursor:pointer;"]
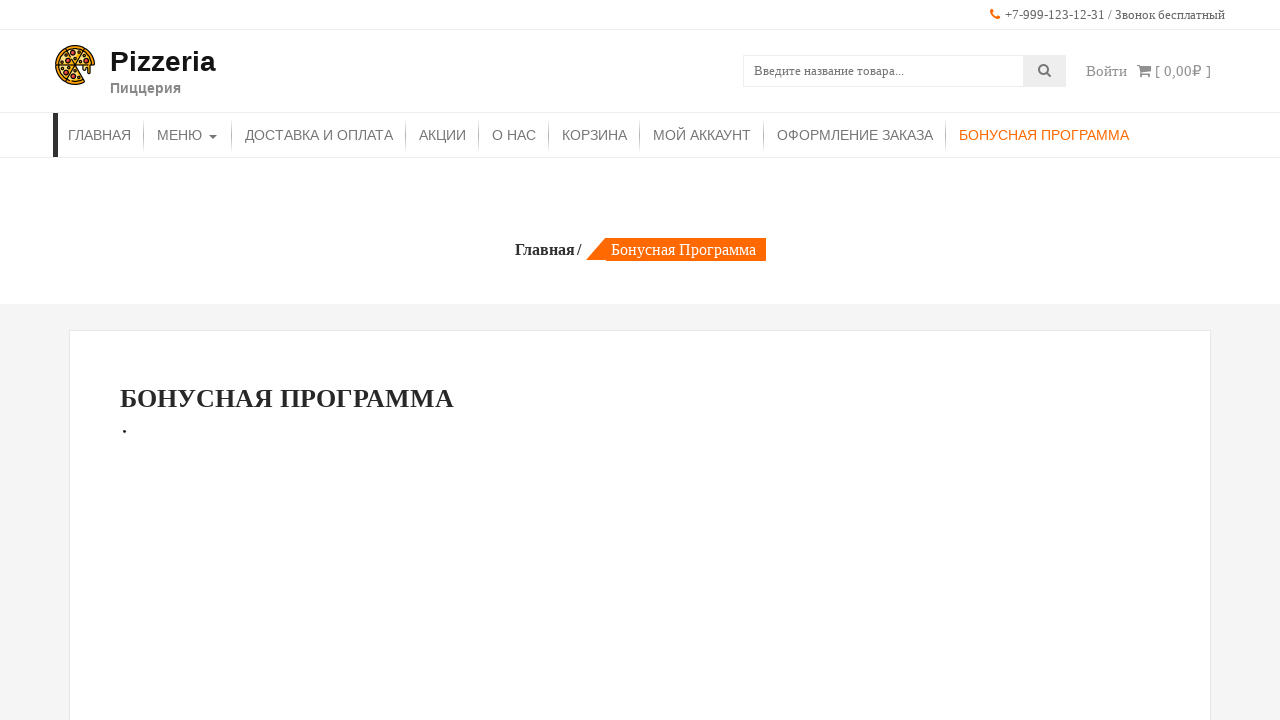

Waited 2 seconds for card activation to complete
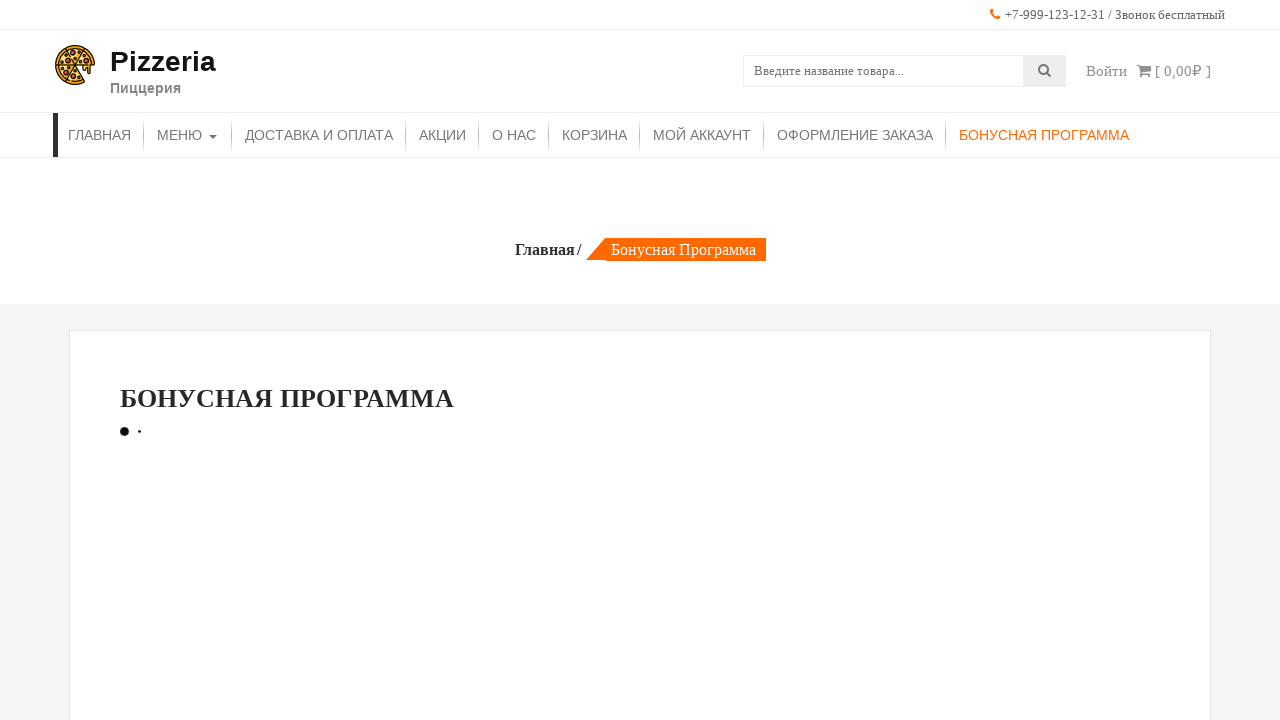

Located bonus card activation message element
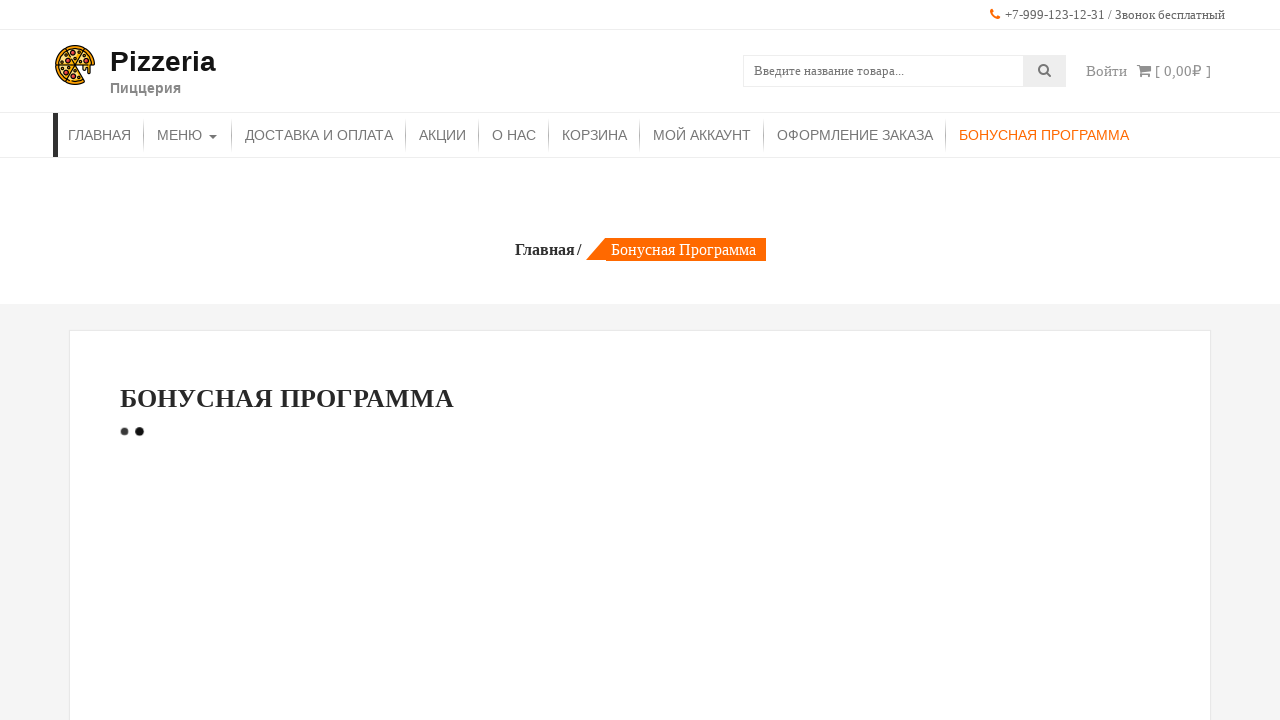

Verified that bonus card was successfully activated with message 'Ваша карта оформлена!'
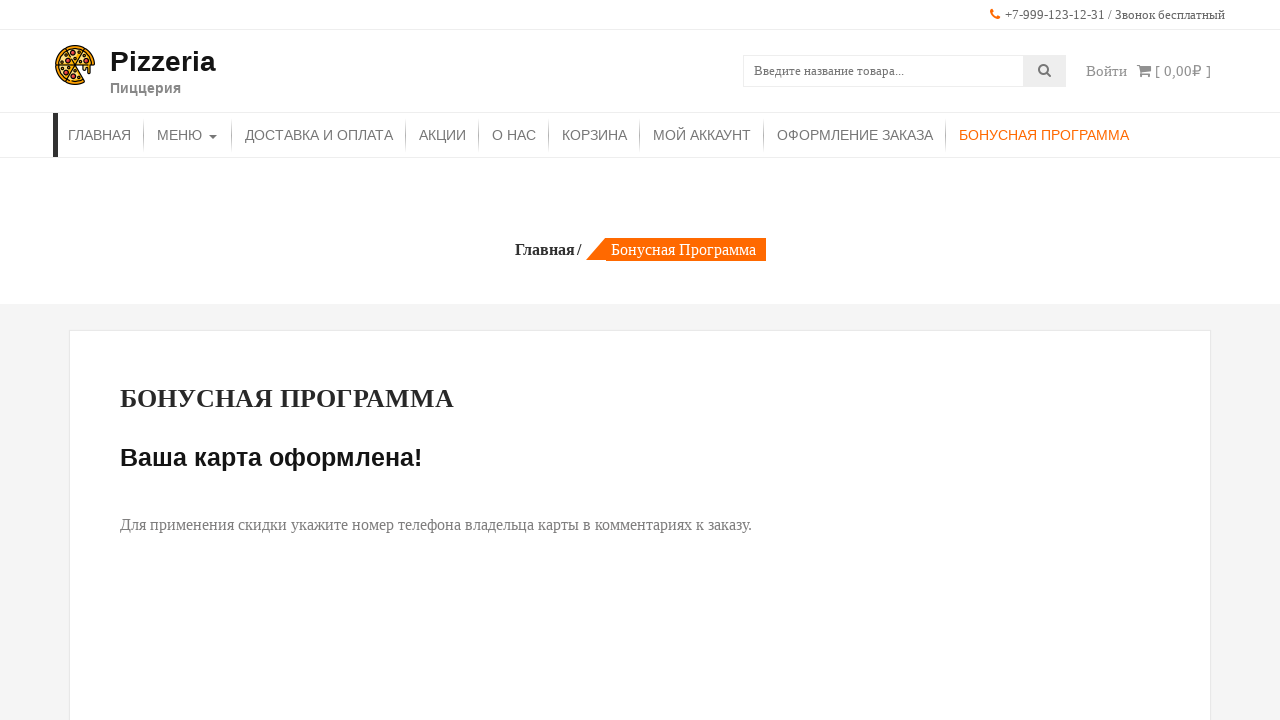

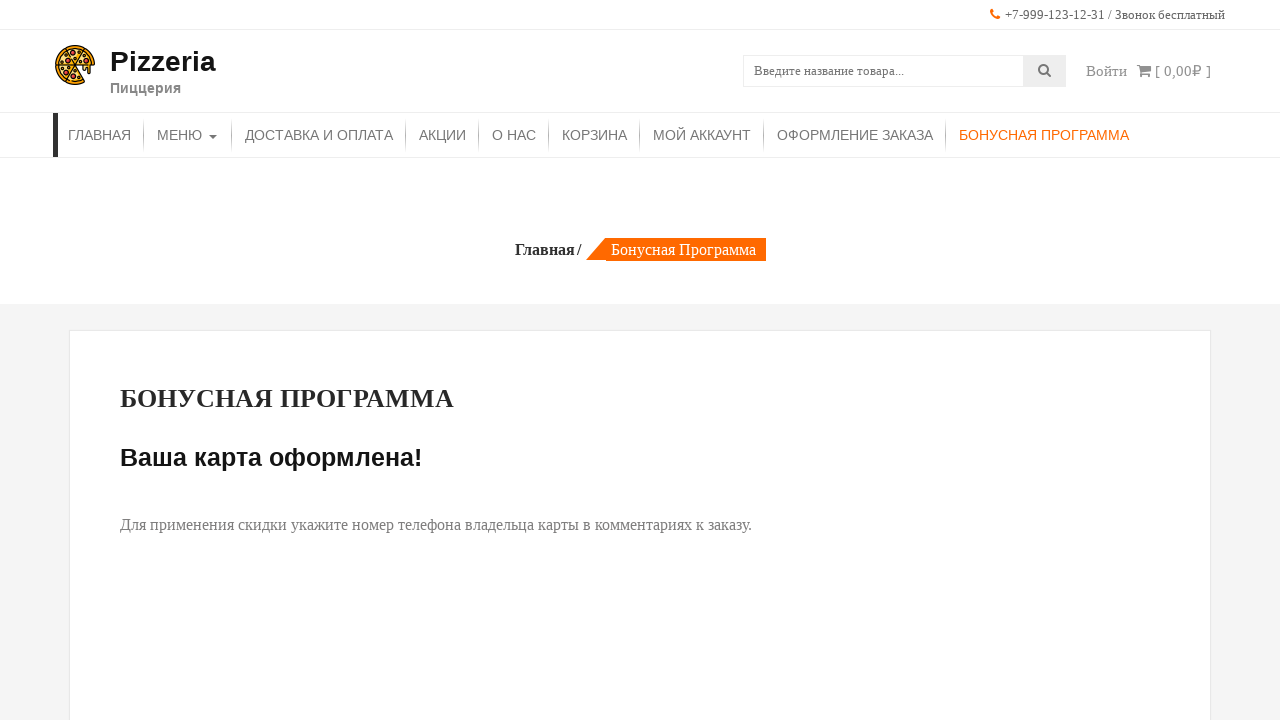